Tests drag and drop functionality on jQuery UI demo page by dragging an element into a droppable area

Starting URL: https://jqueryui.com/droppable/

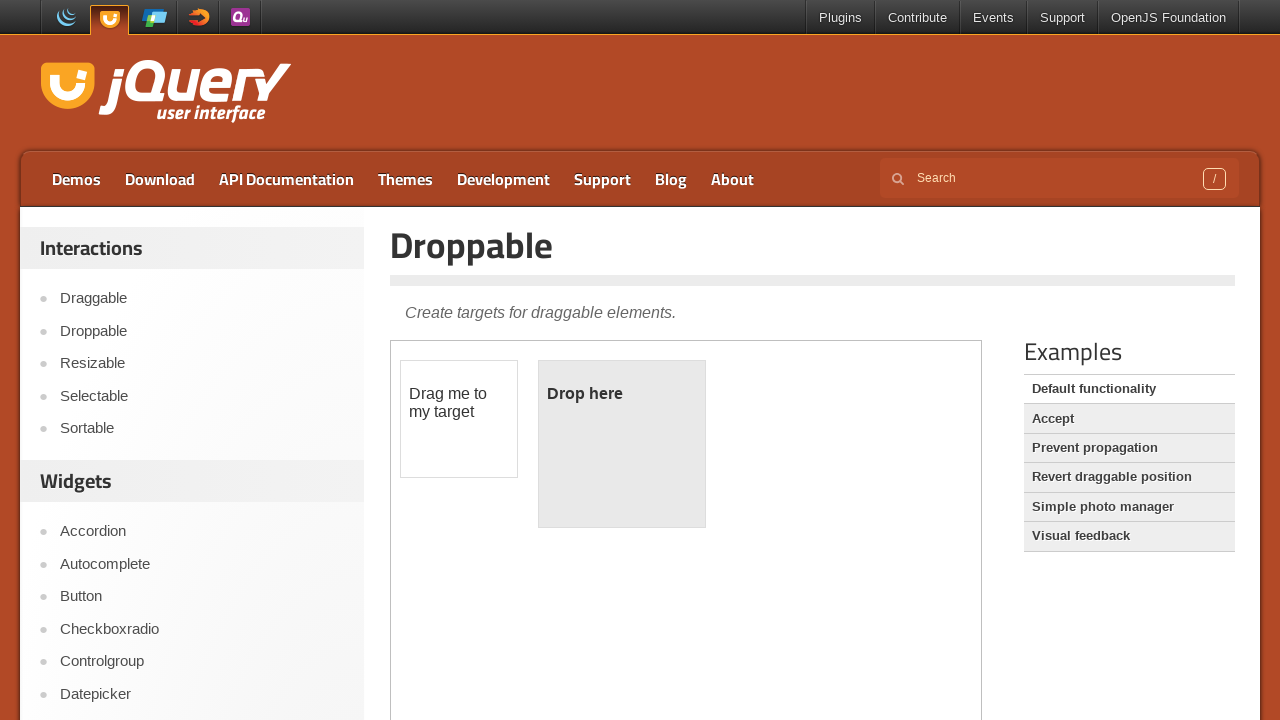

Located the demo iframe containing drag and drop elements
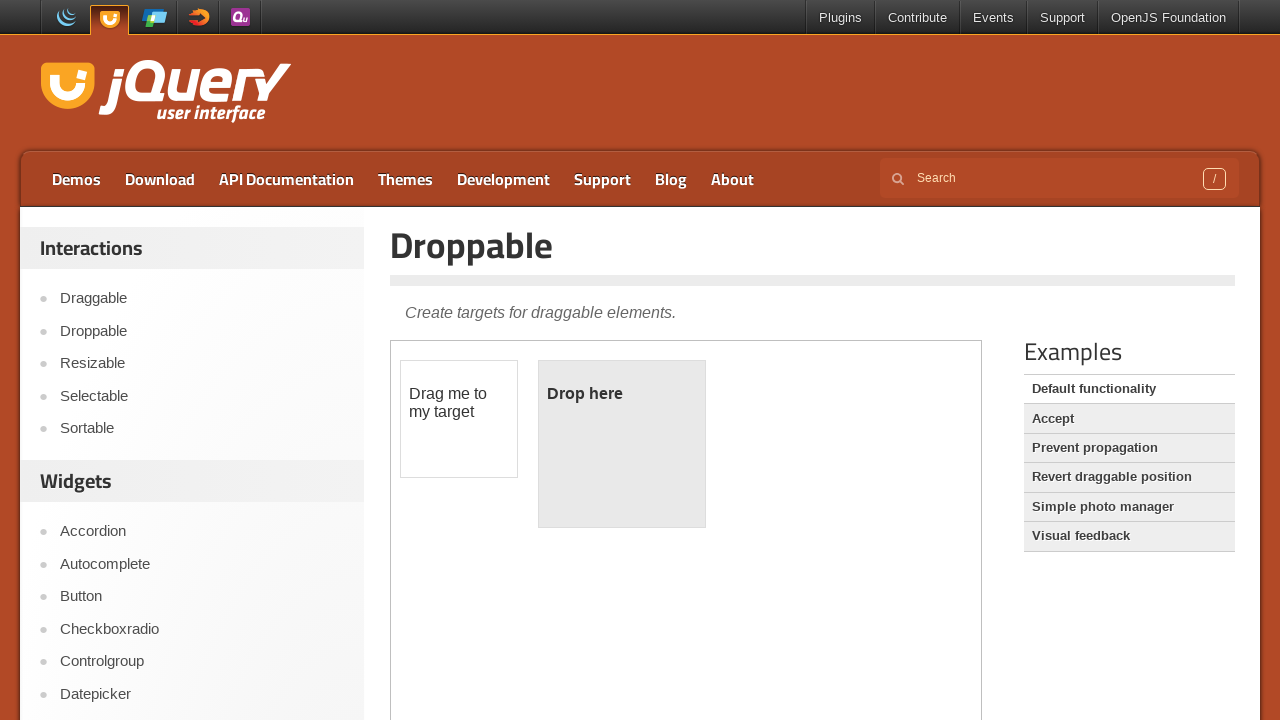

Located the draggable element with ID 'draggable'
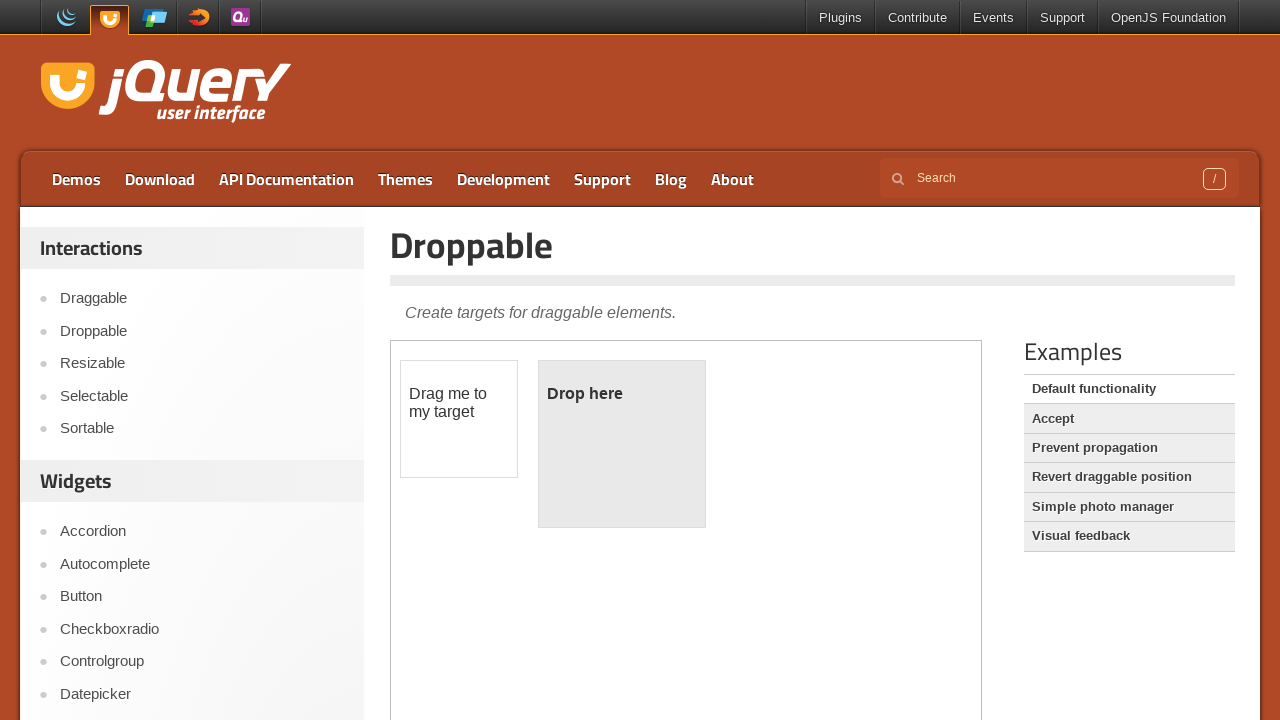

Located the droppable target element with ID 'droppable'
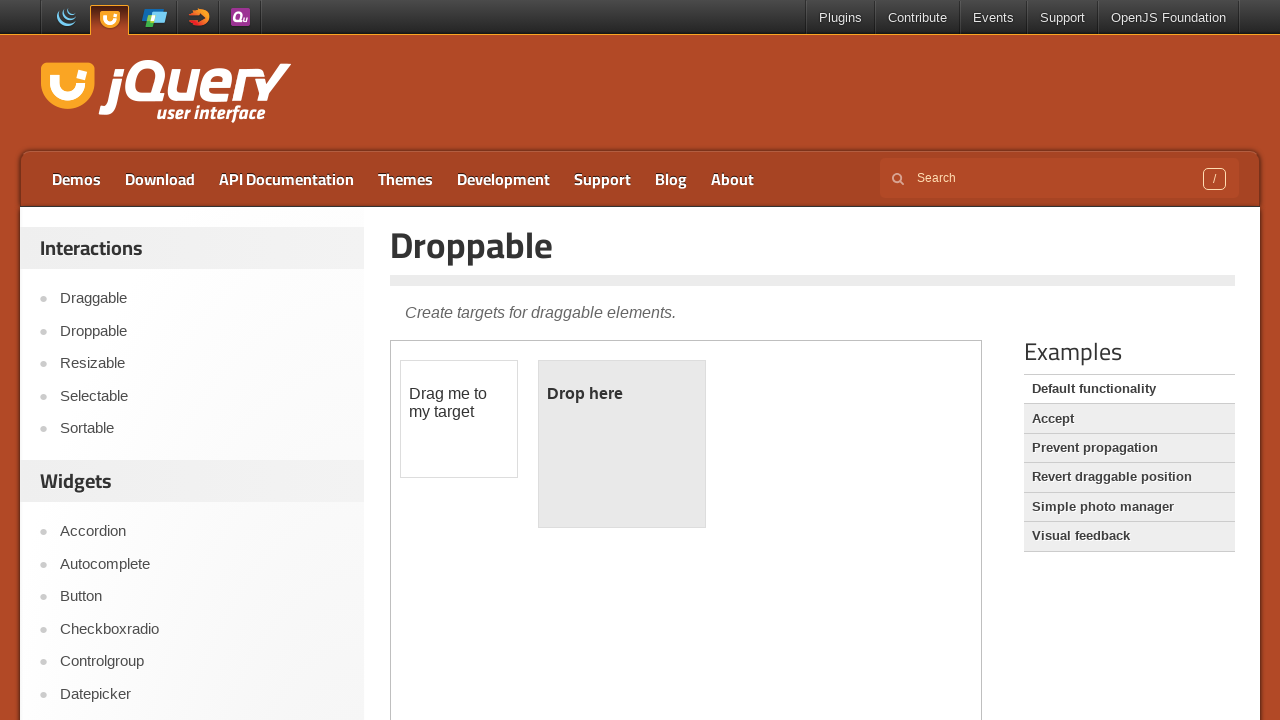

Successfully dragged the draggable element into the droppable area at (622, 444)
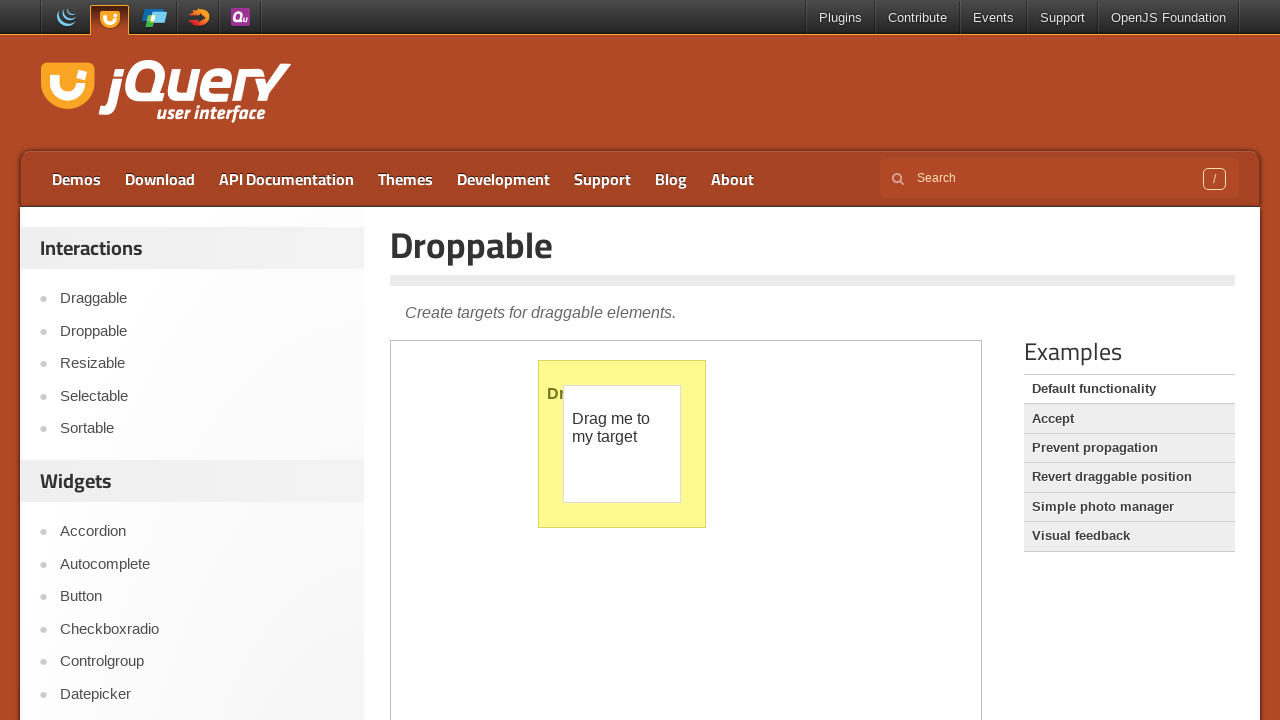

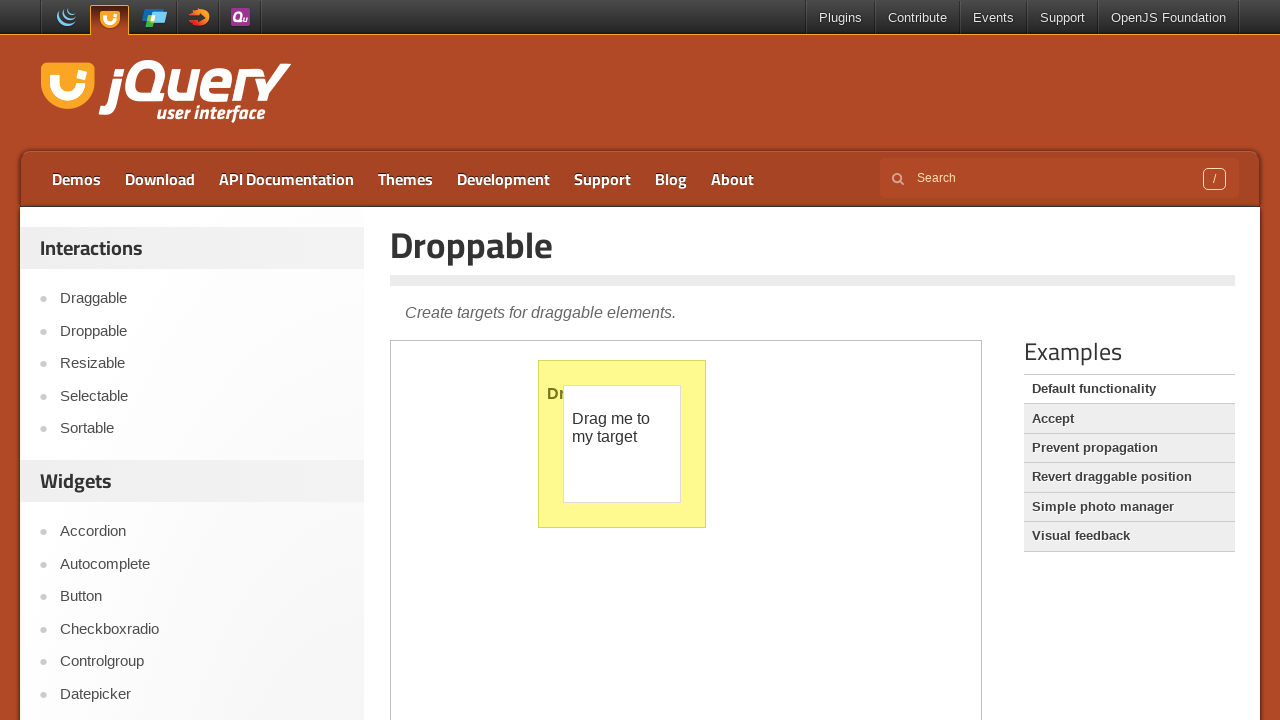